Tests scrolling functionality on a page by scrolling the window, then scrolling within a fixed table element, extracting values from a column, summing them, and verifying the sum matches the displayed total amount.

Starting URL: https://rahulshettyacademy.com/AutomationPractice/

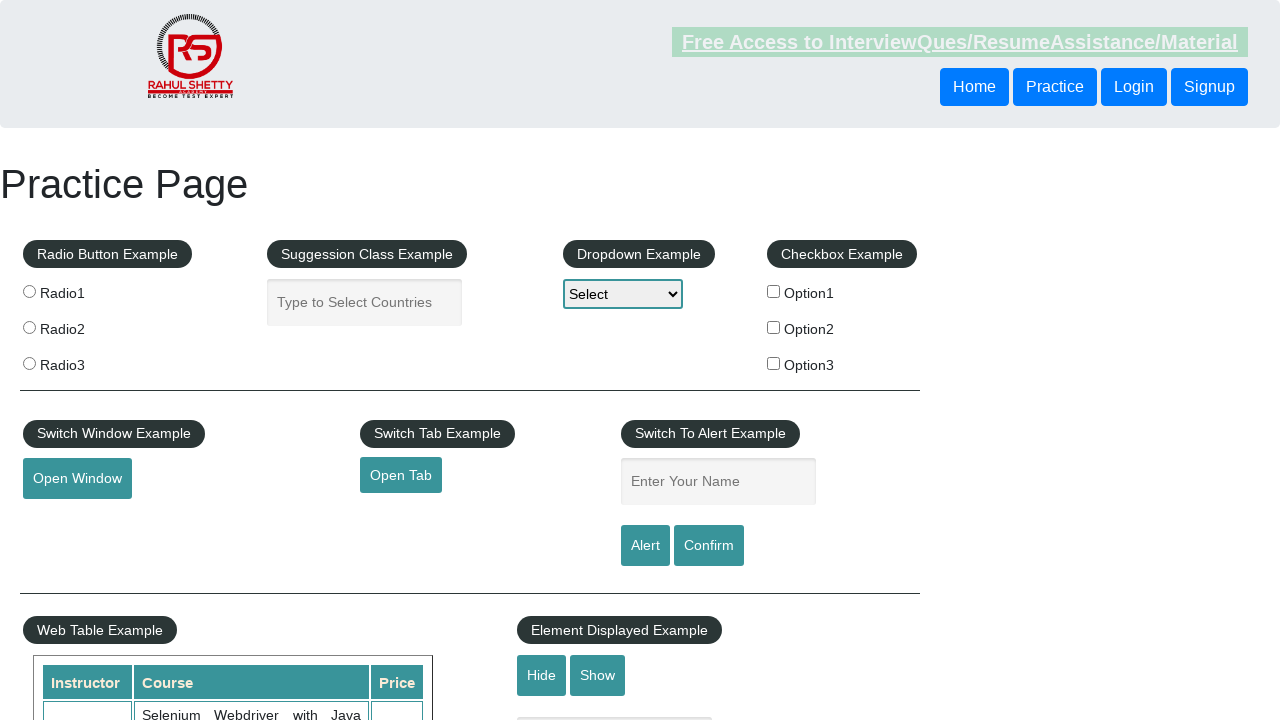

Scrolled window down by 500 pixels
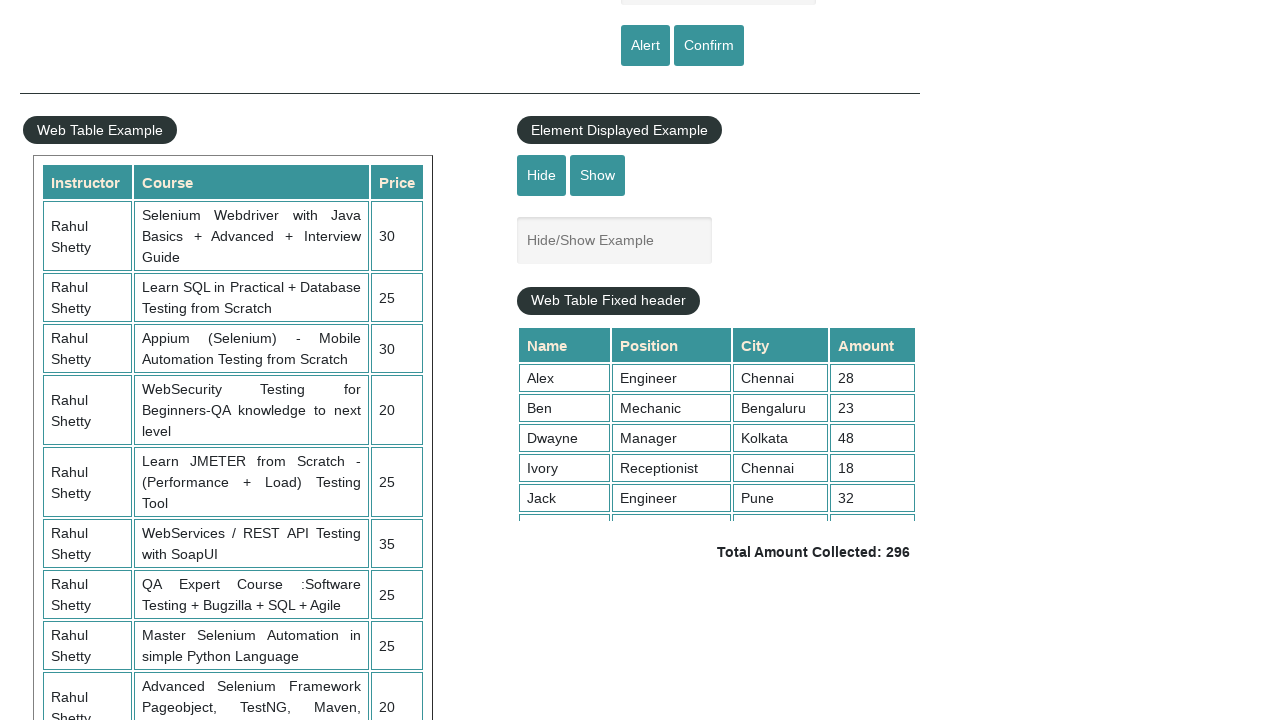

Waited 1 second for scroll to complete
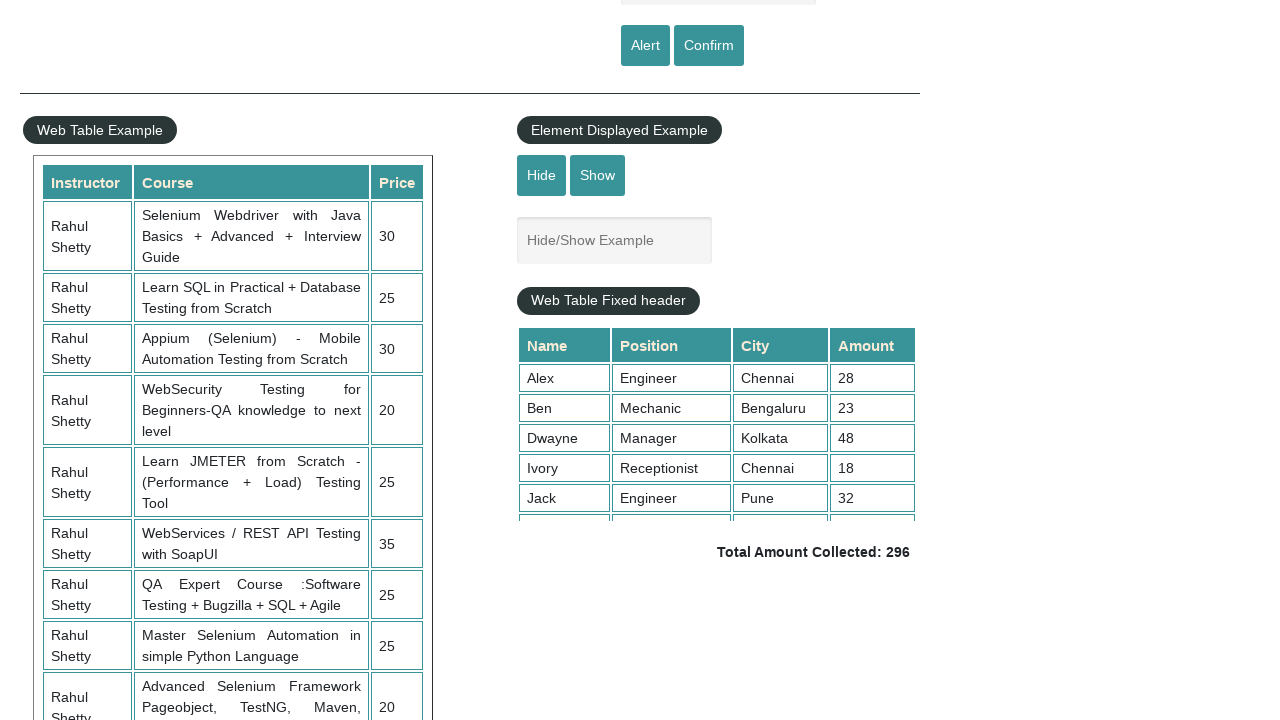

Scrolled within the fixed table element to the bottom
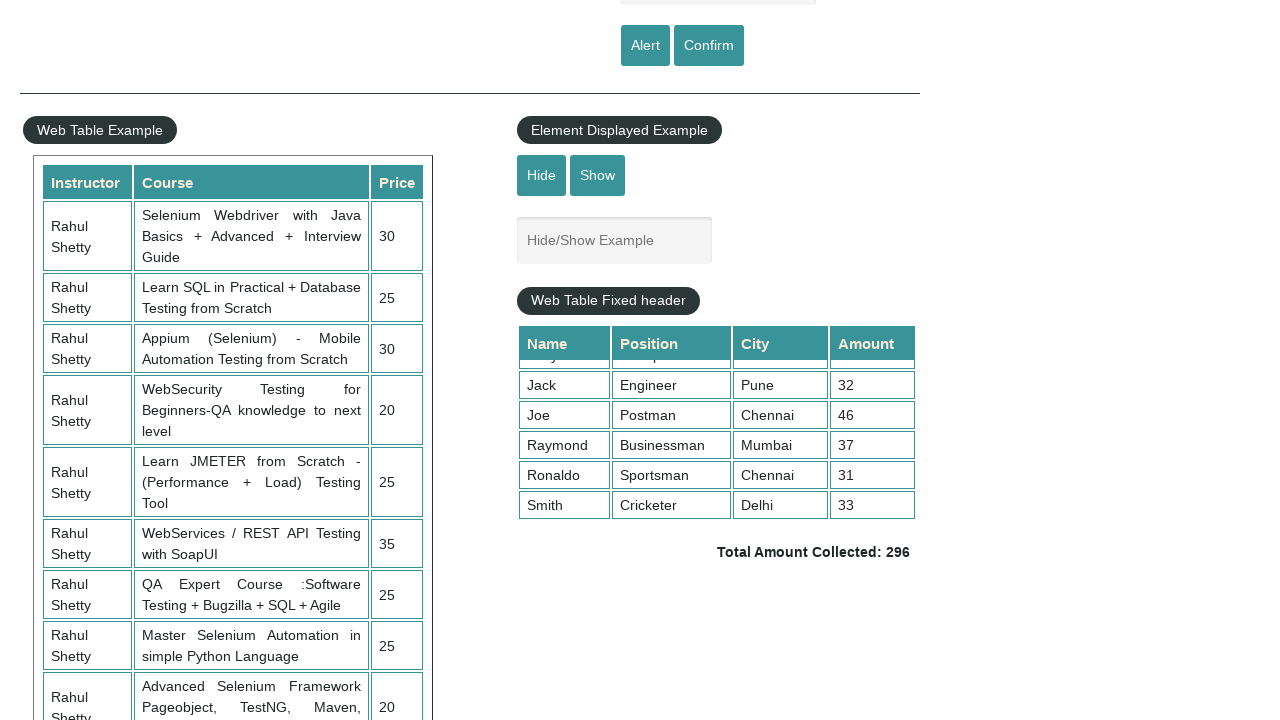

Waited 1 second for table scroll to complete
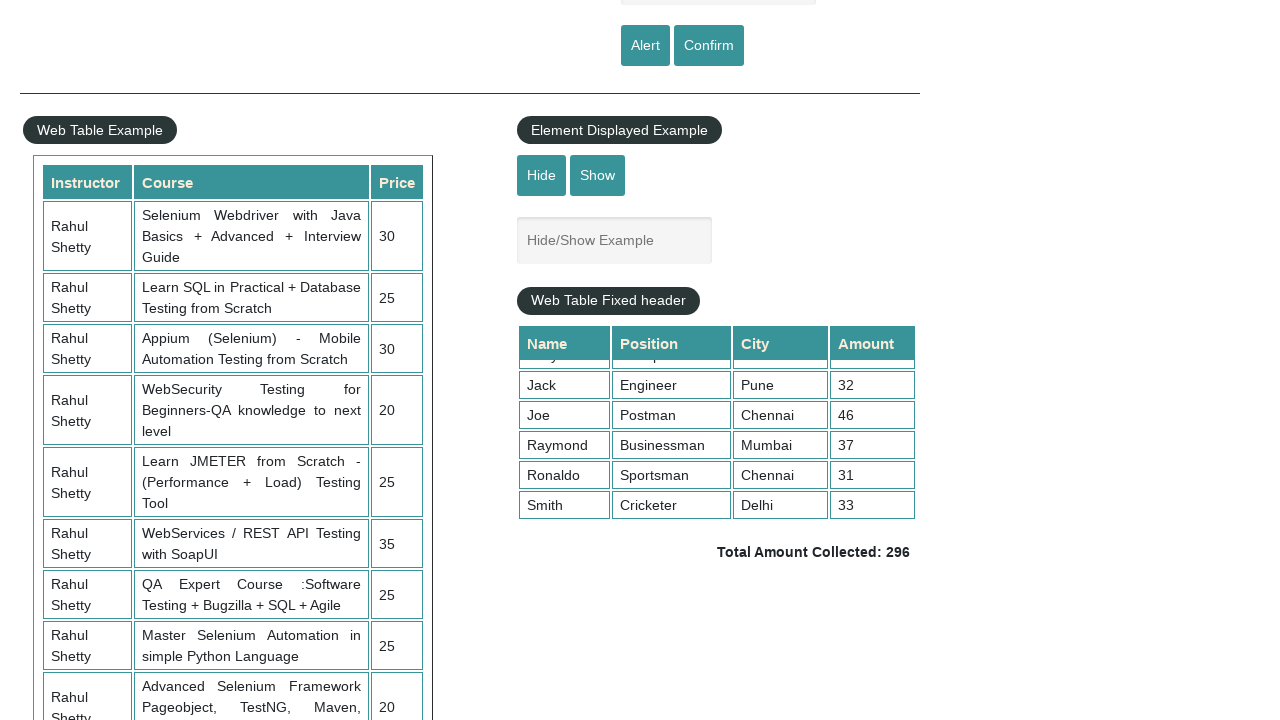

Retrieved all 4th column elements from table (9 elements found)
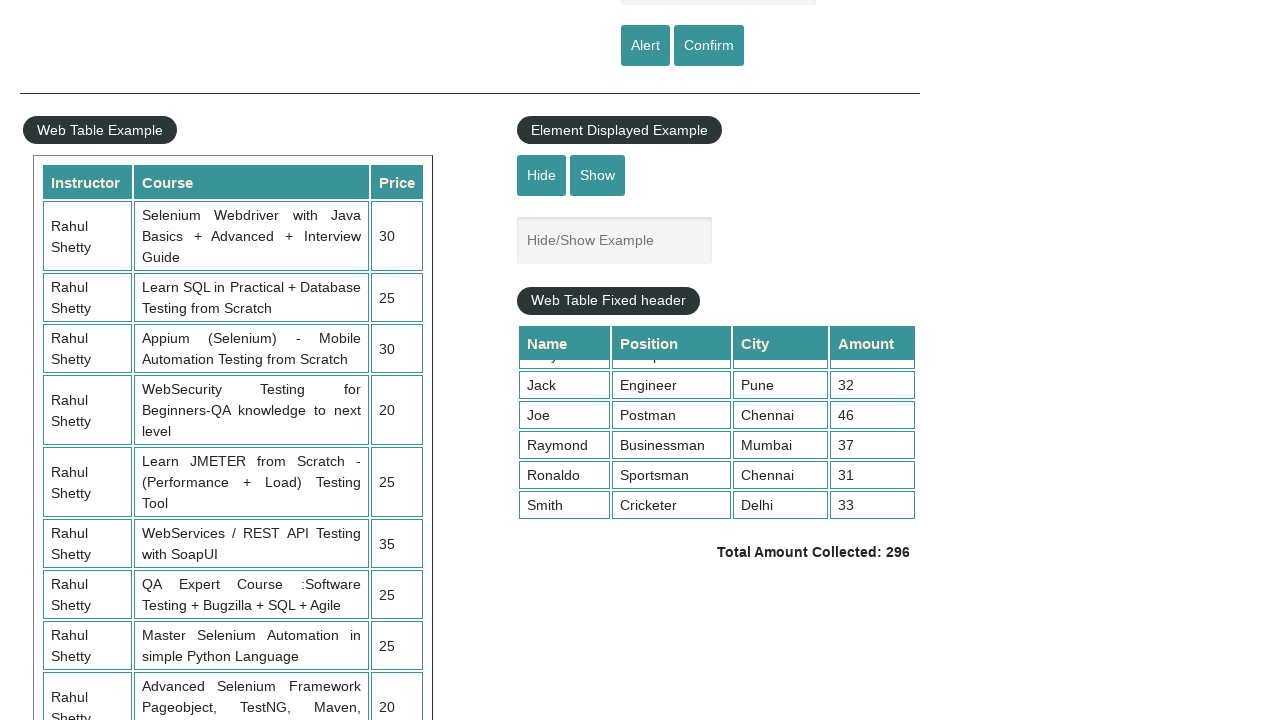

Calculated sum of all column values: 296
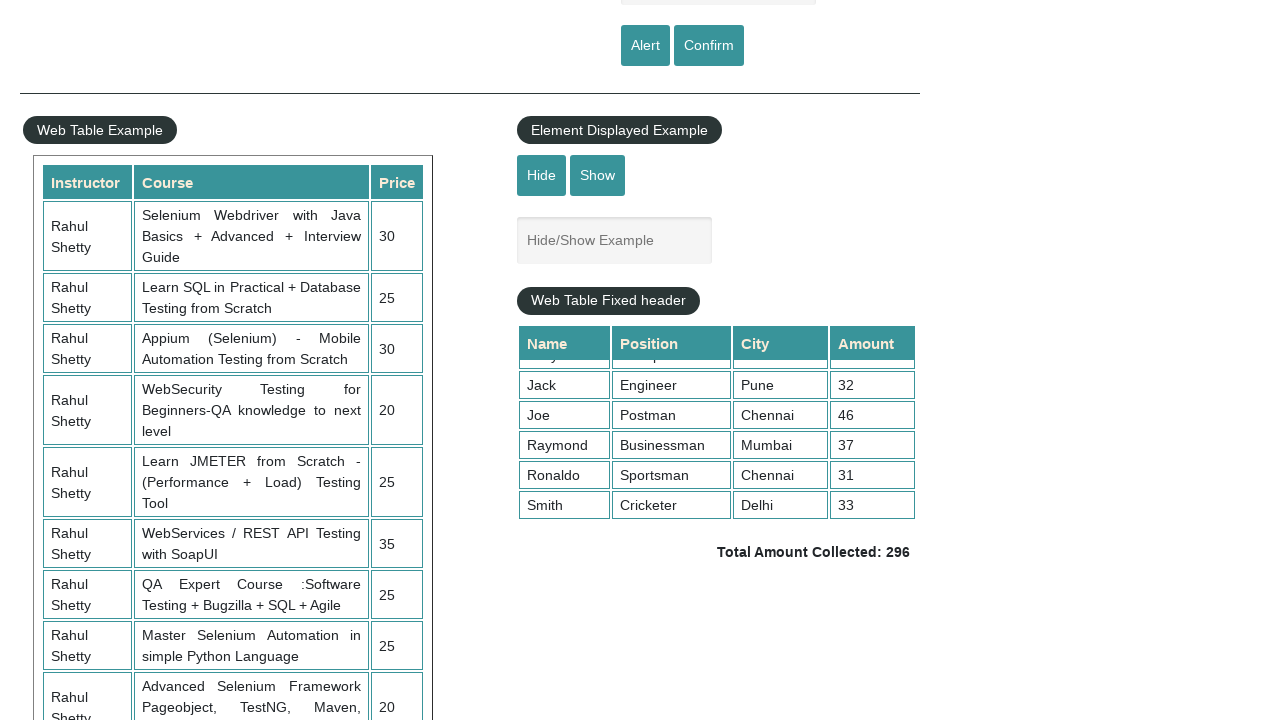

Retrieved displayed total amount text: ' Total Amount Collected: 296 '
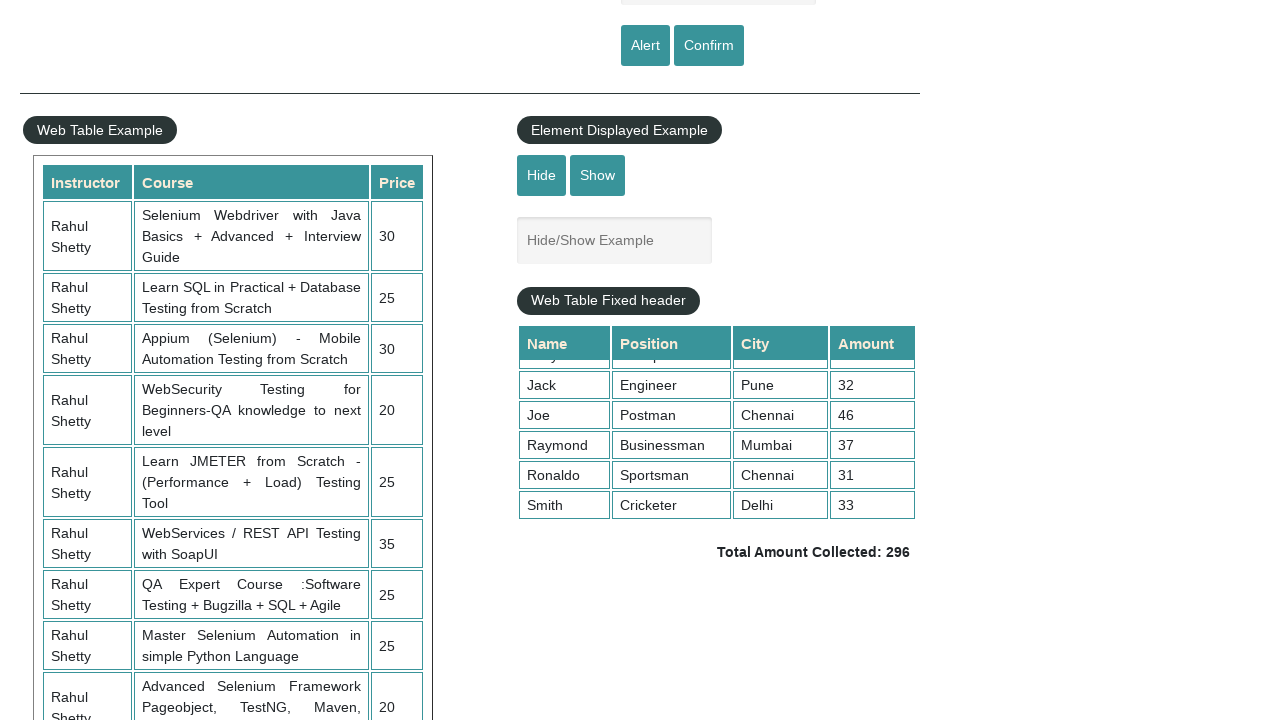

Extracted displayed total value: 296
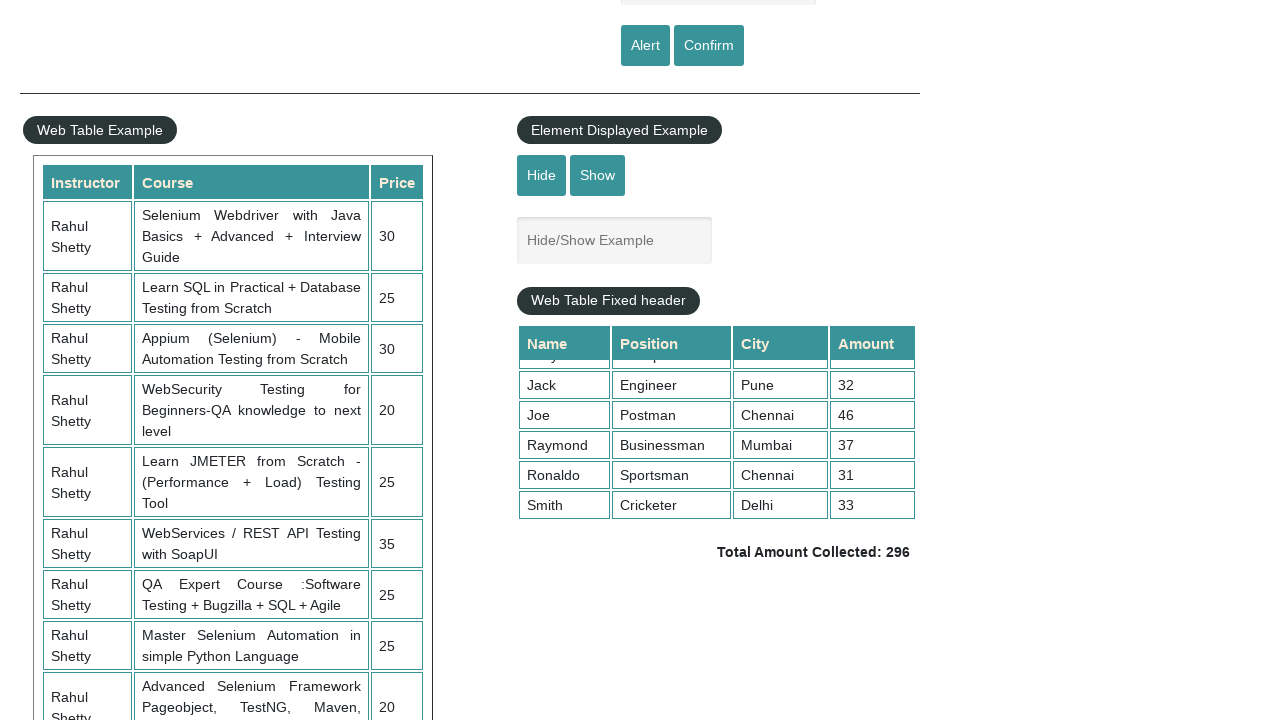

Verified calculated sum (296) matches displayed total (296)
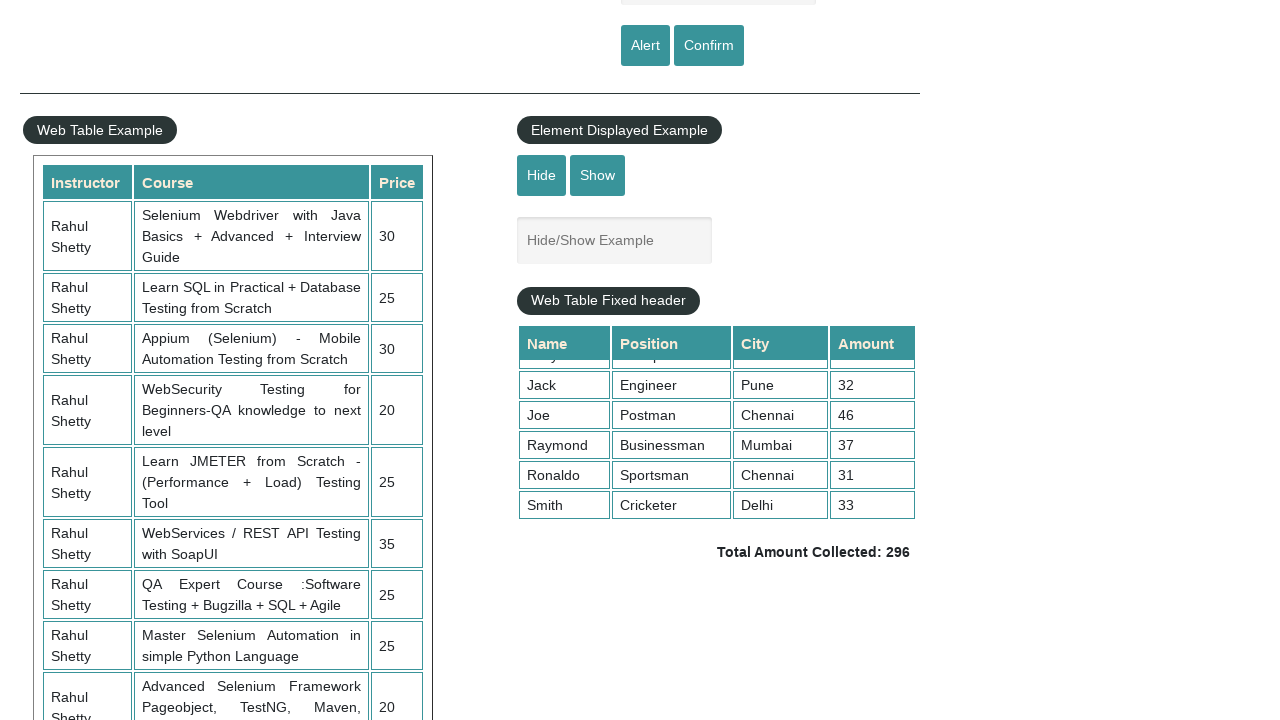

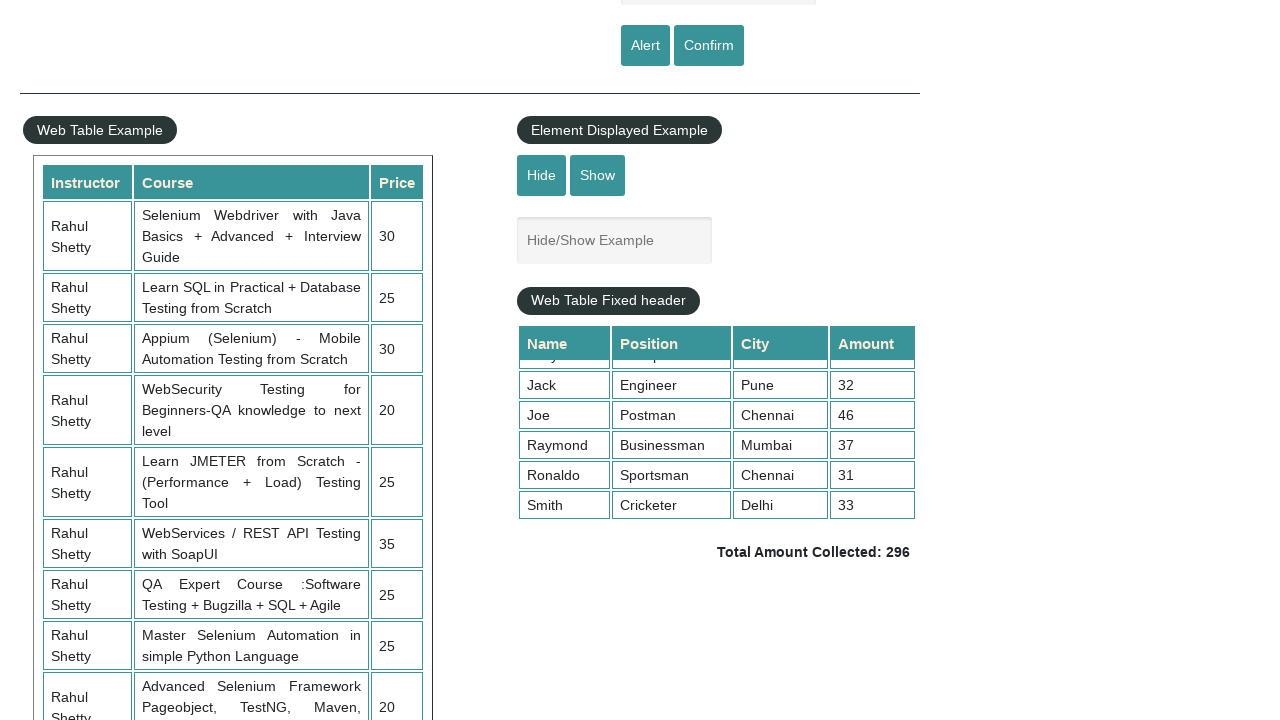